Tests browser navigation commands by going back, forward, refreshing, and navigating to a different URL

Starting URL: https://www.selenium.dev/about

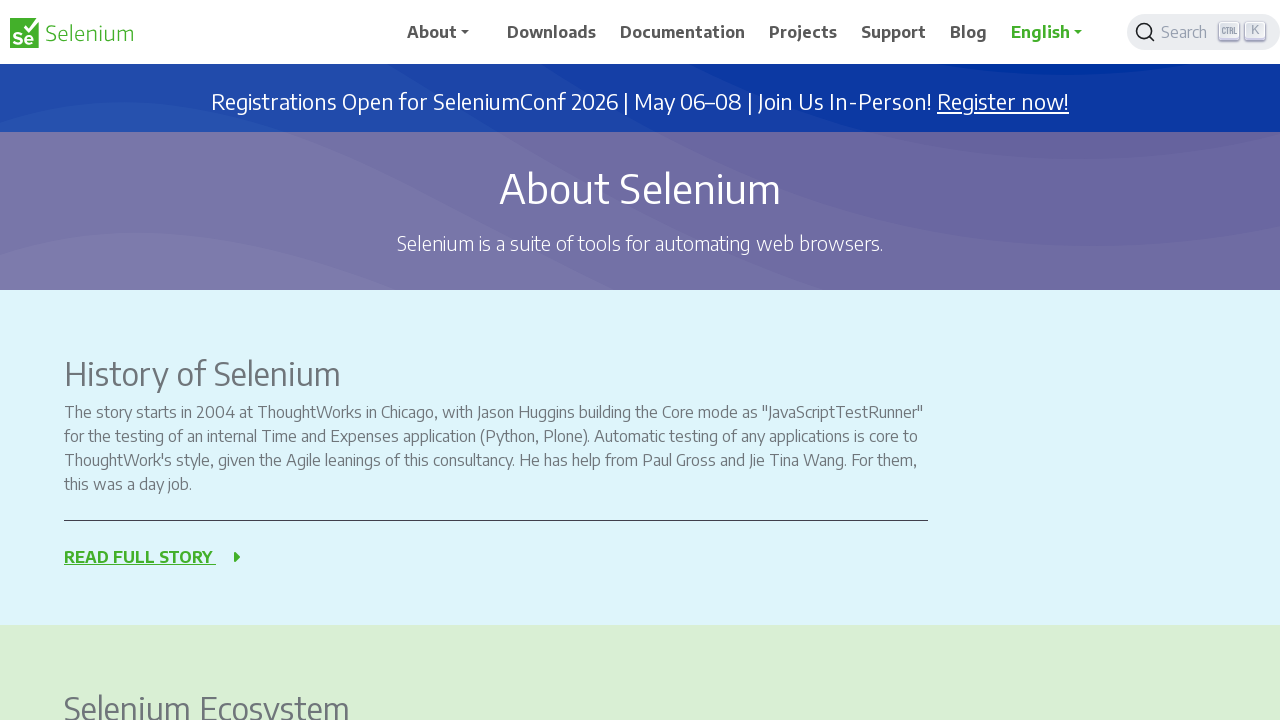

Navigated back in browser history
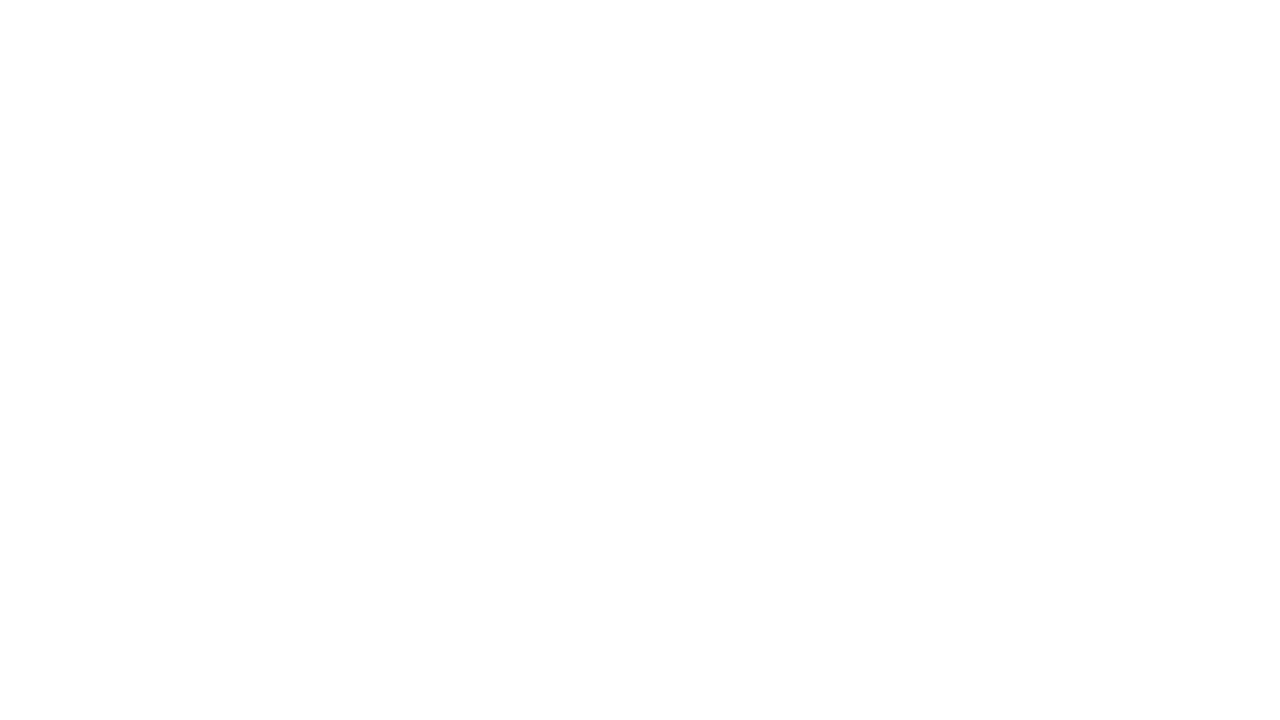

Navigated forward in browser history
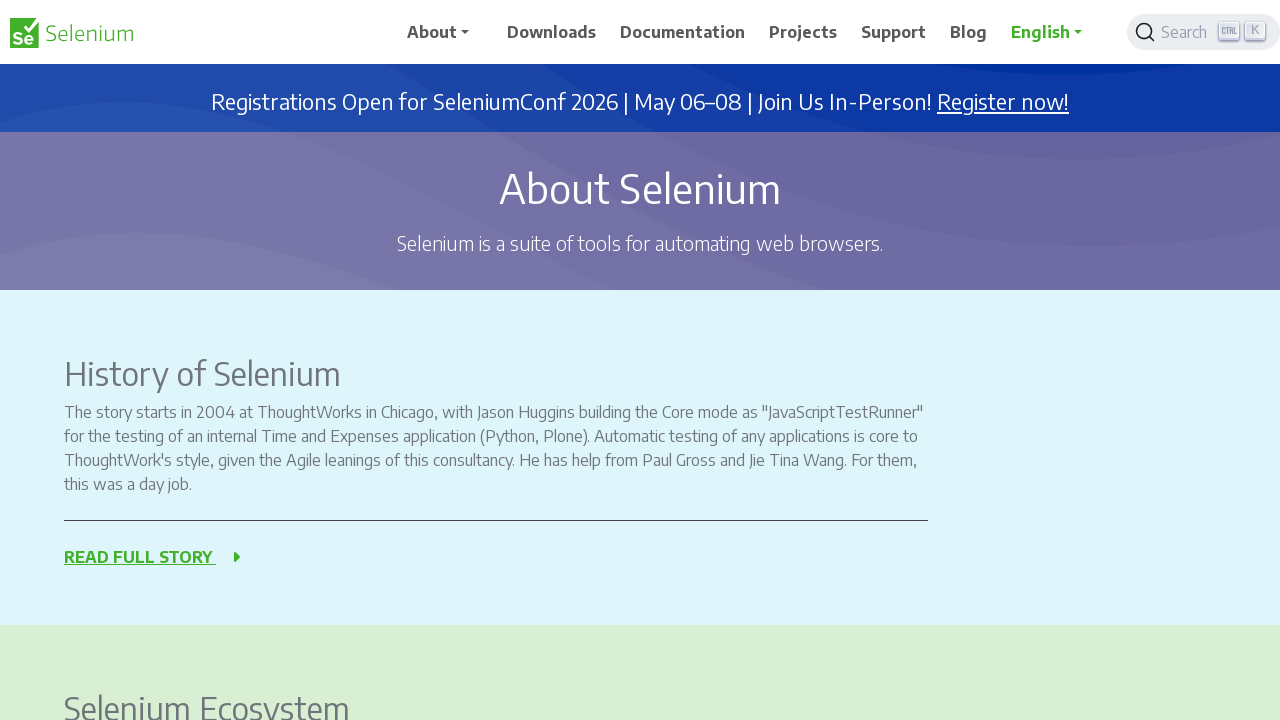

Refreshed the current page
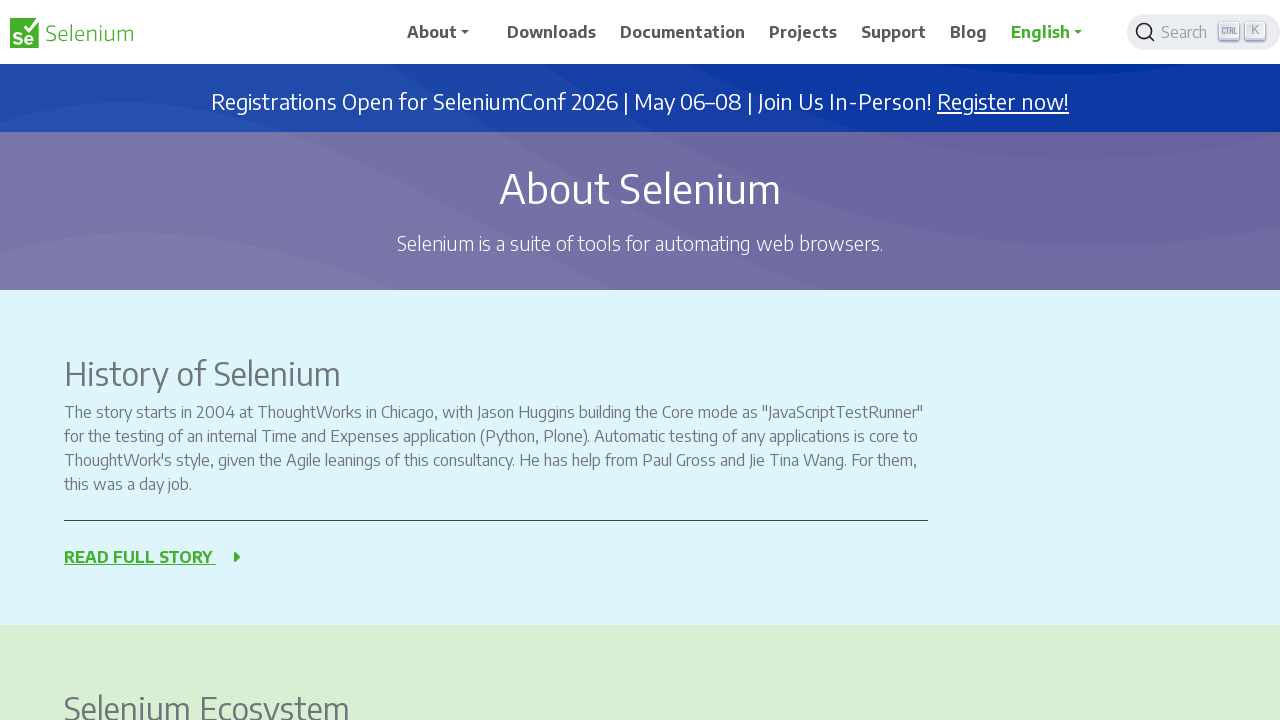

Navigated to https://www.seleniumeasy.com
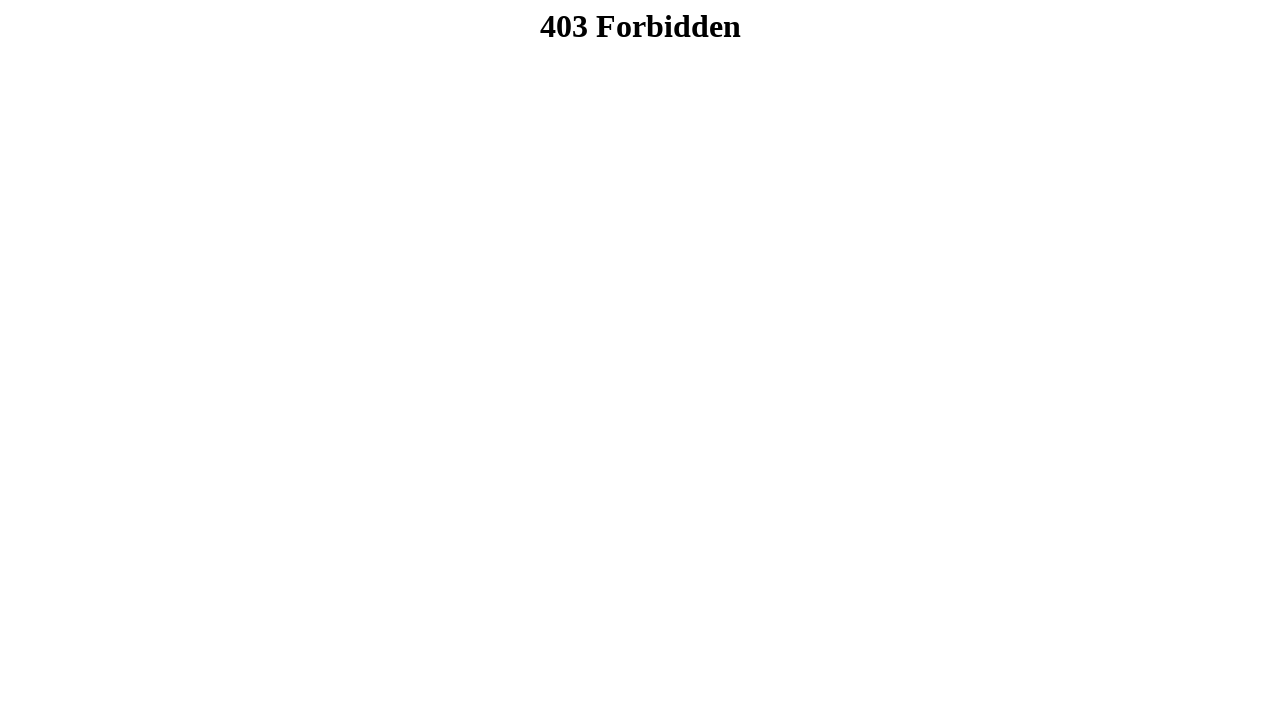

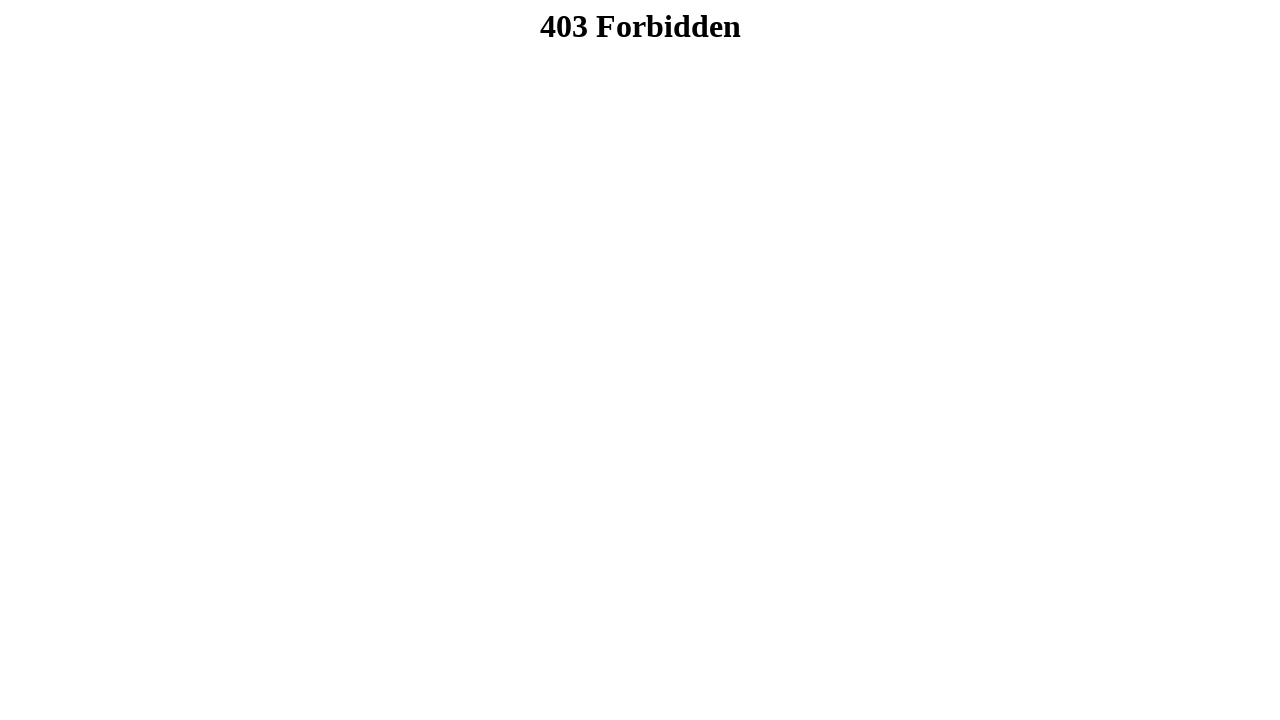